Tests the complete checkout process by adding a product to cart, filling billing information, and placing an order

Starting URL: https://practice.automationtesting.in/

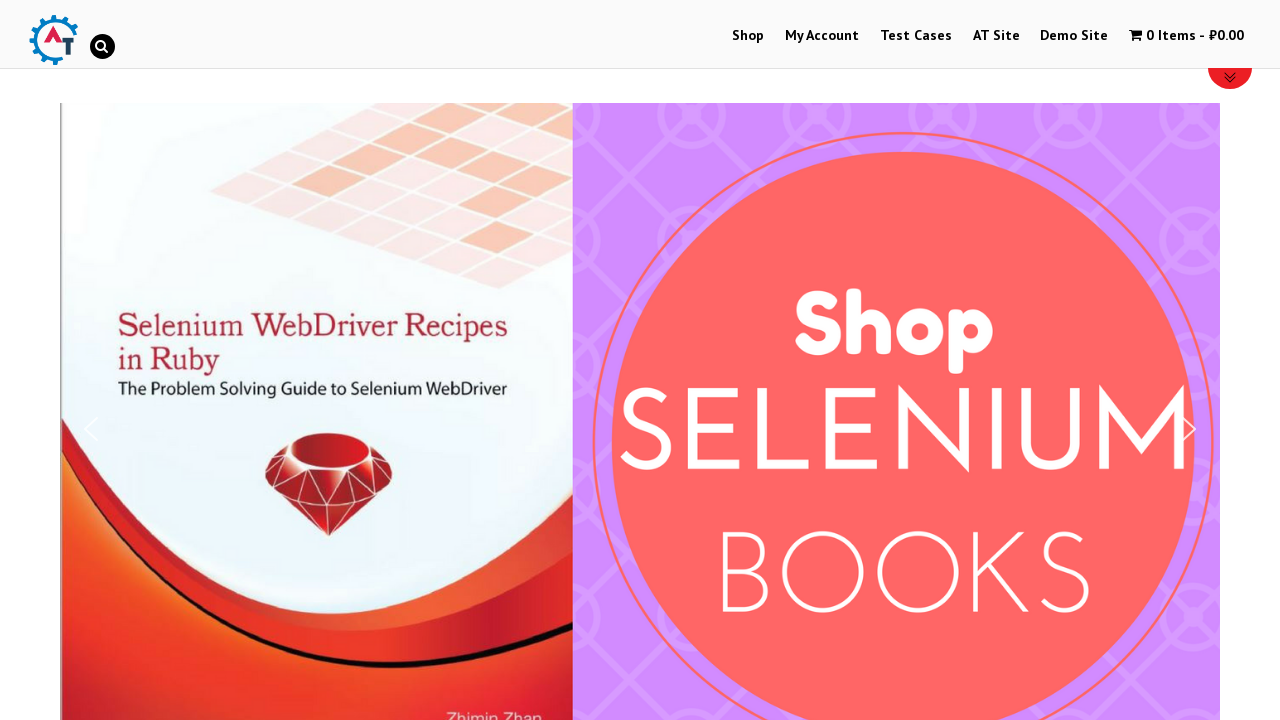

Clicked 'Shop' link to navigate to shop page at (748, 36) on text=Shop
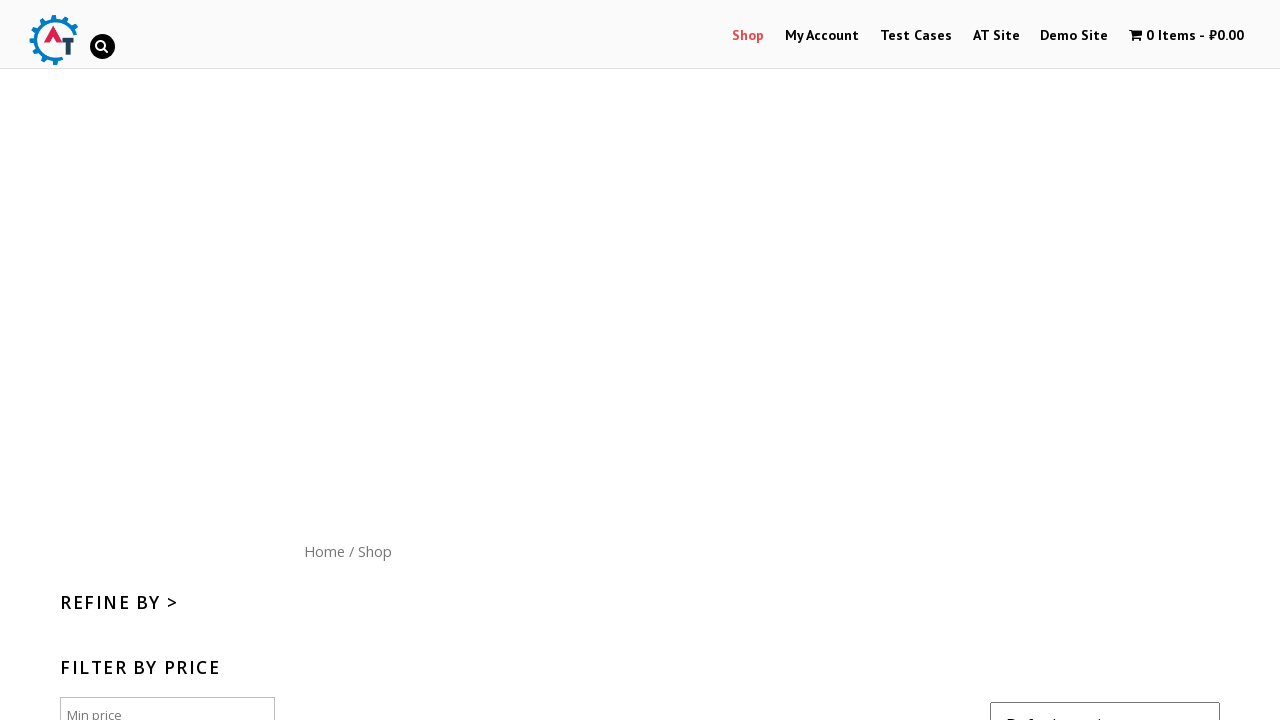

Scrolled down 300px to view products
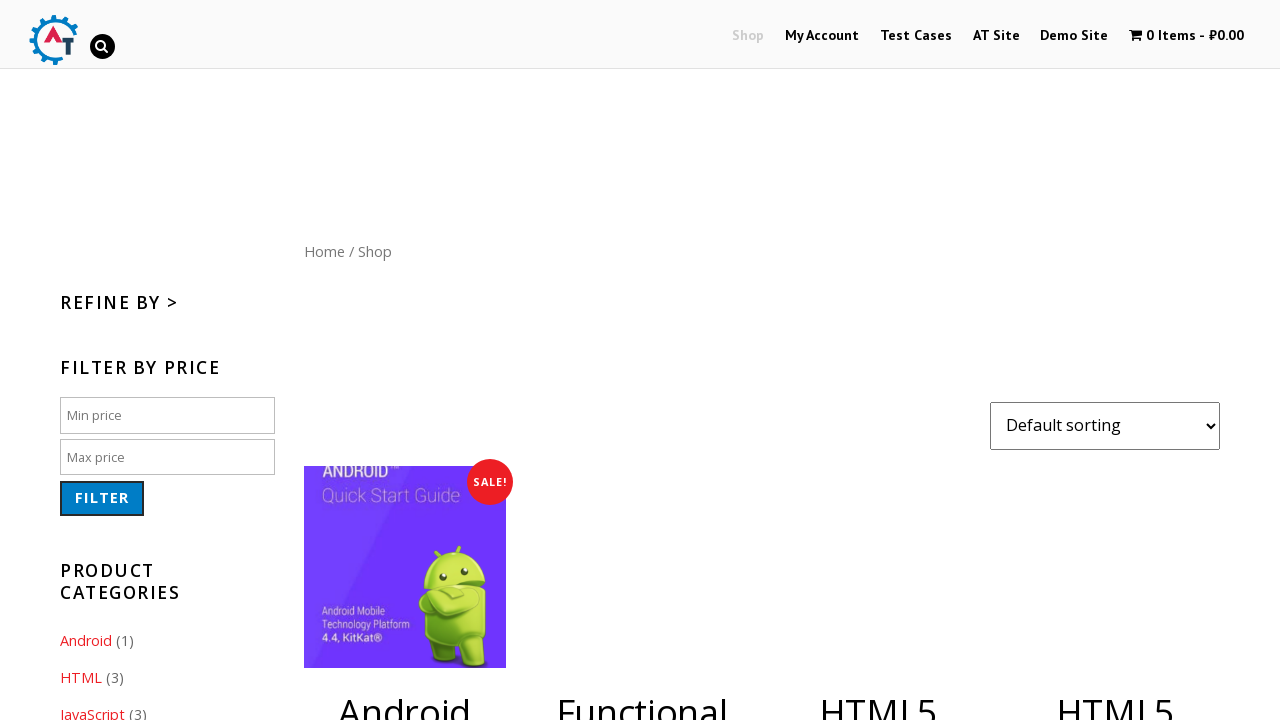

Clicked 'Add to cart' button for product at (1115, 361) on xpath=//*[@id="content"]/ul/li[4]/a[2]
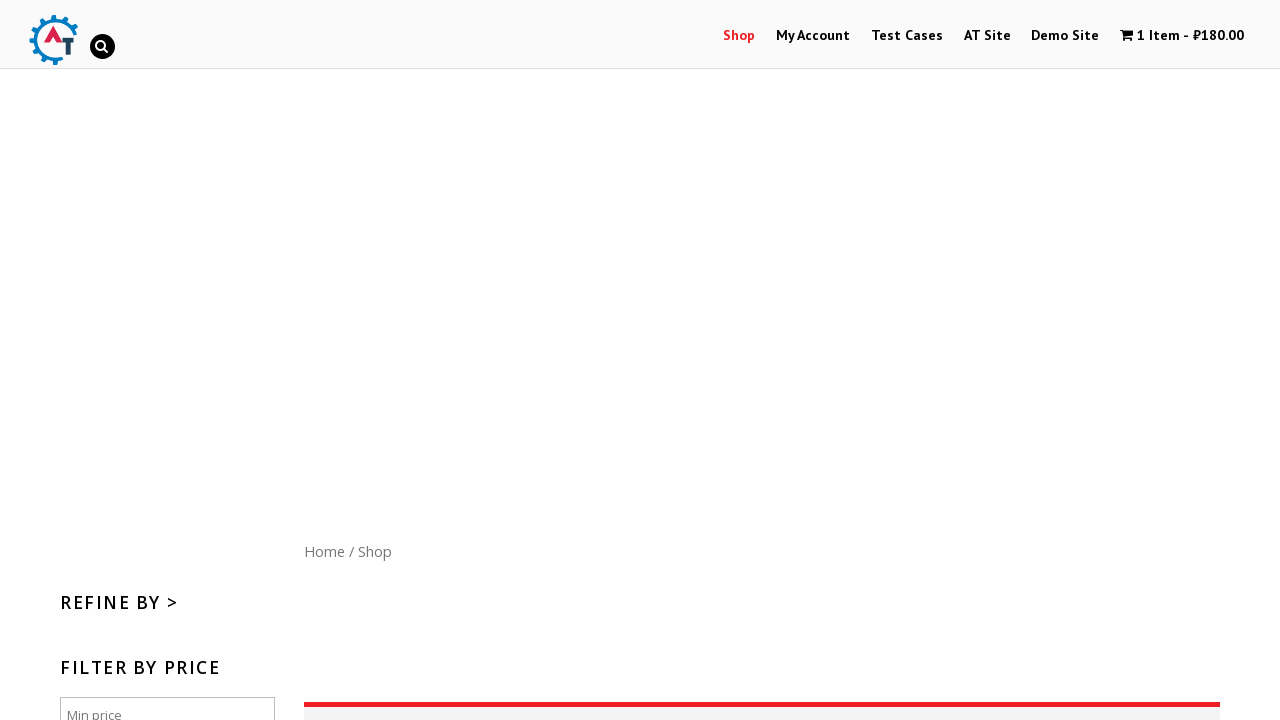

Clicked 'View Basket' to view shopping cart at (1115, 360) on text=View Basket
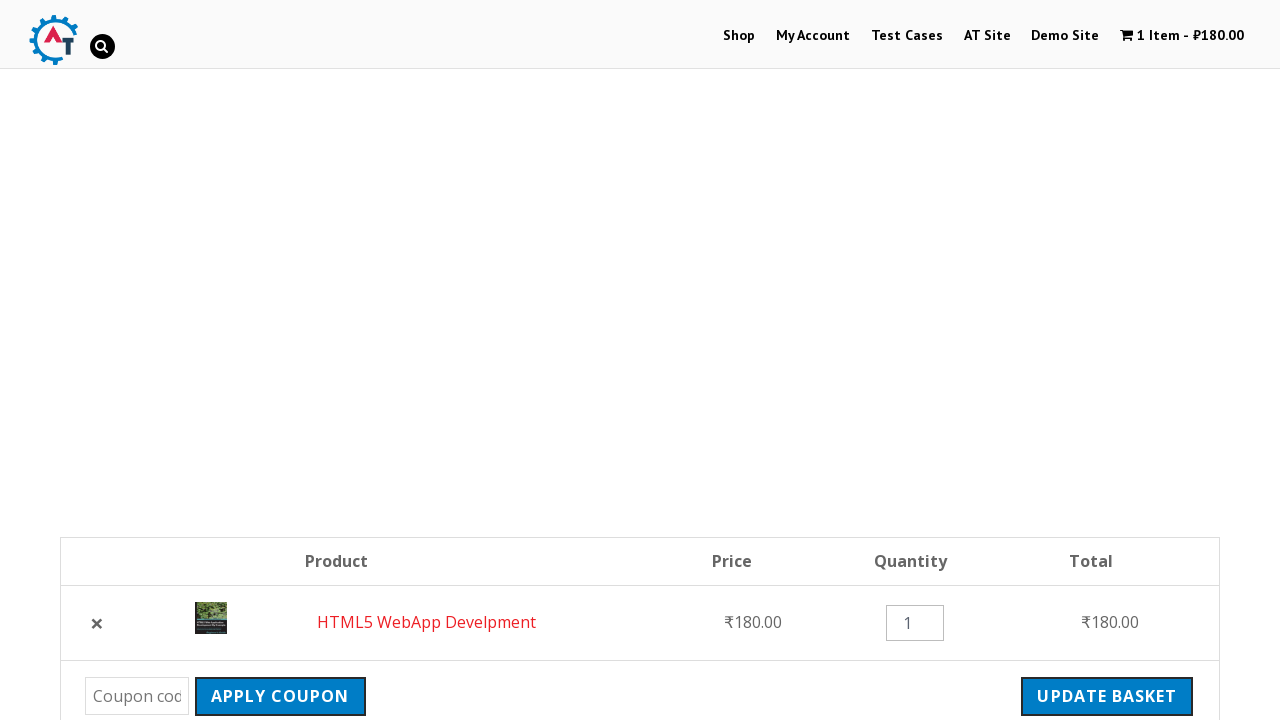

Clicked 'Proceed to Checkout' button at (1098, 360) on .wc-proceed-to-checkout > a
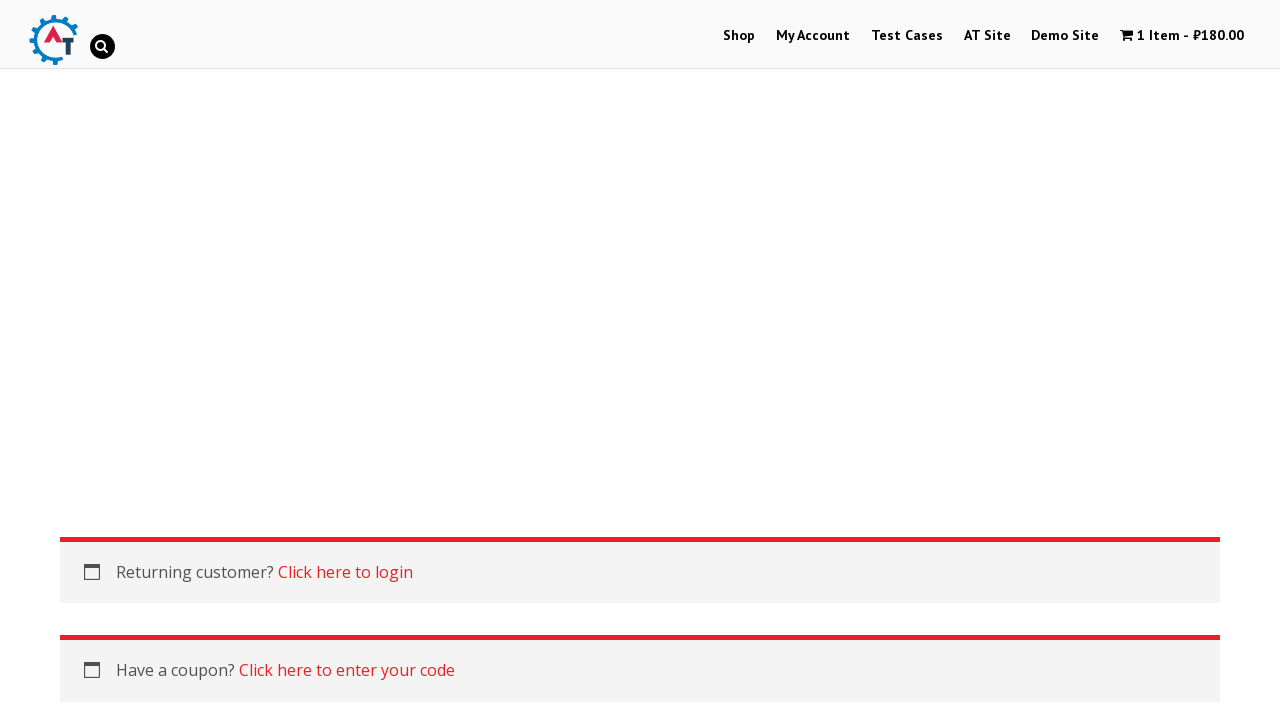

Filled billing first name with 'John' on #billing_first_name
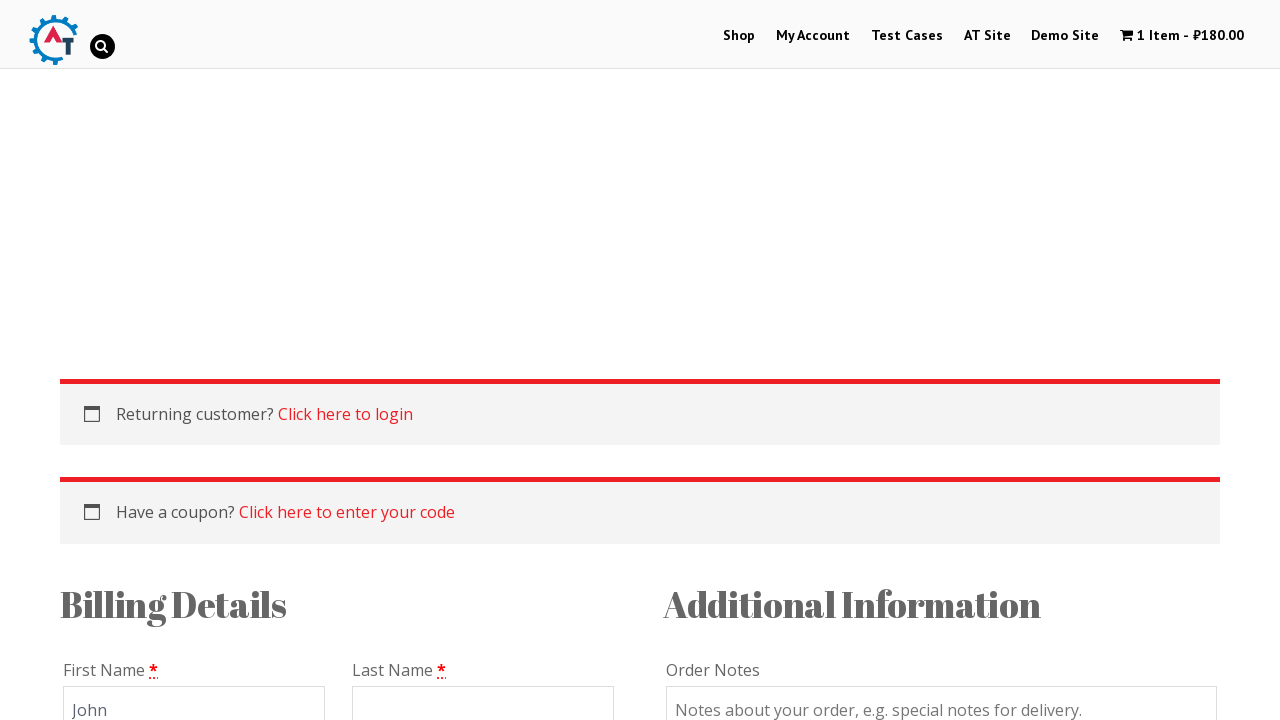

Filled billing last name with 'Smith' on #billing_last_name
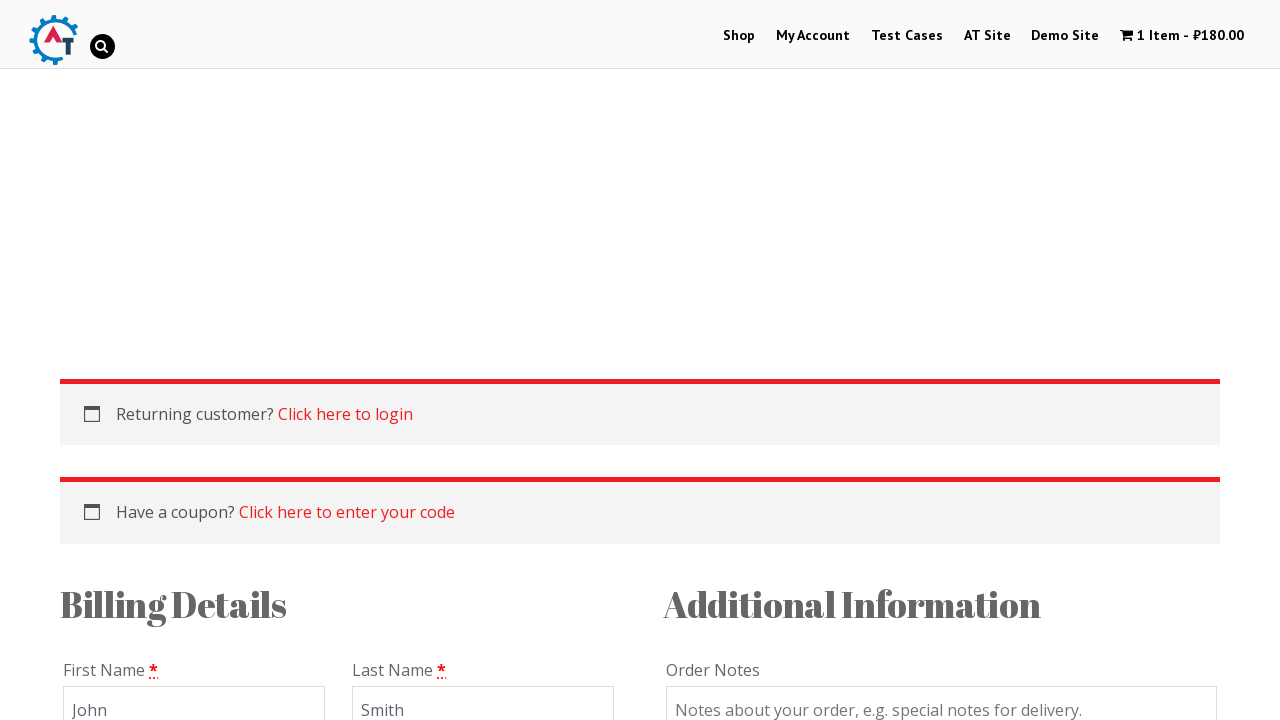

Filled billing email with 'johnsmith@example.com' on #billing_email
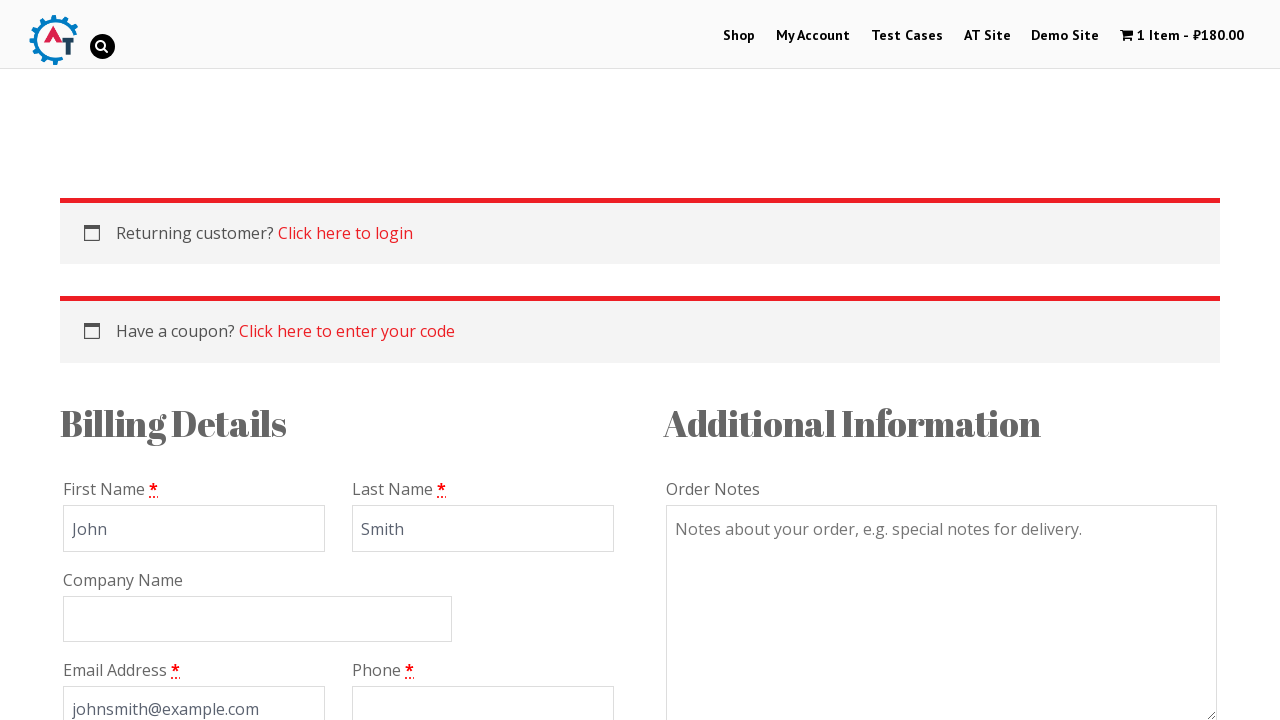

Filled billing phone with '+19876543210' on #billing_phone
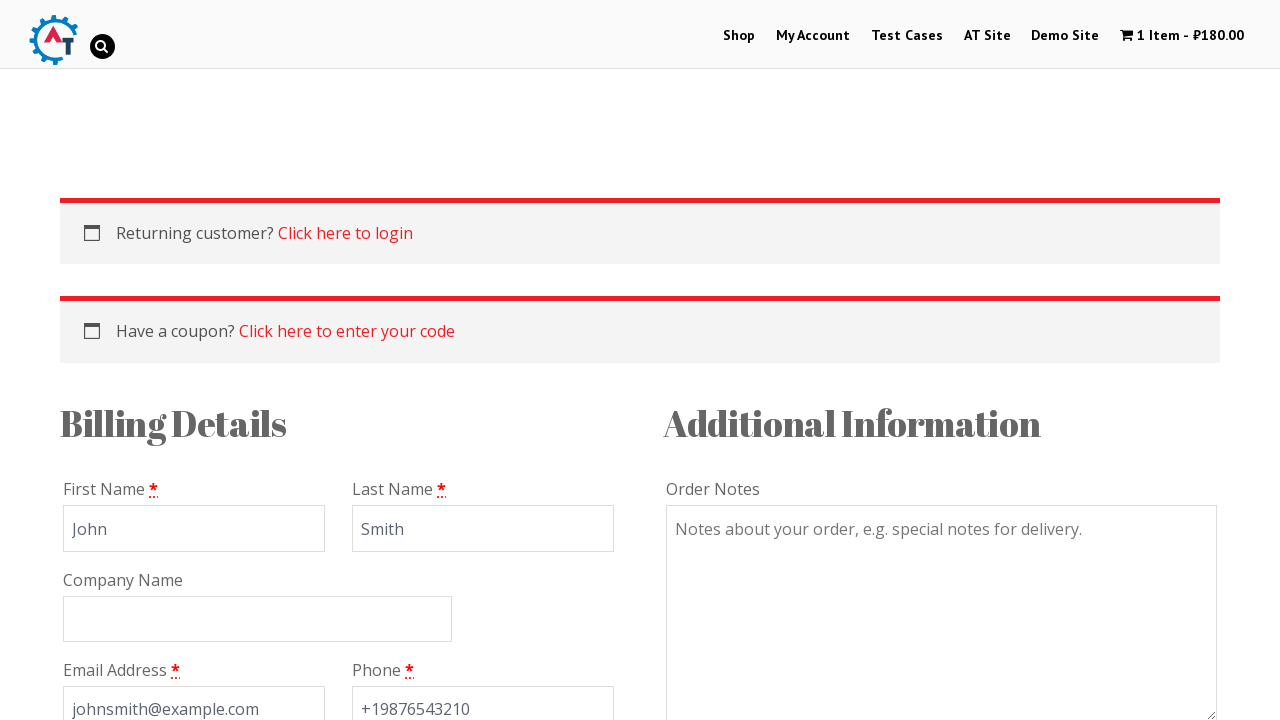

Filled billing address with '123 Main Street' on #billing_address_1
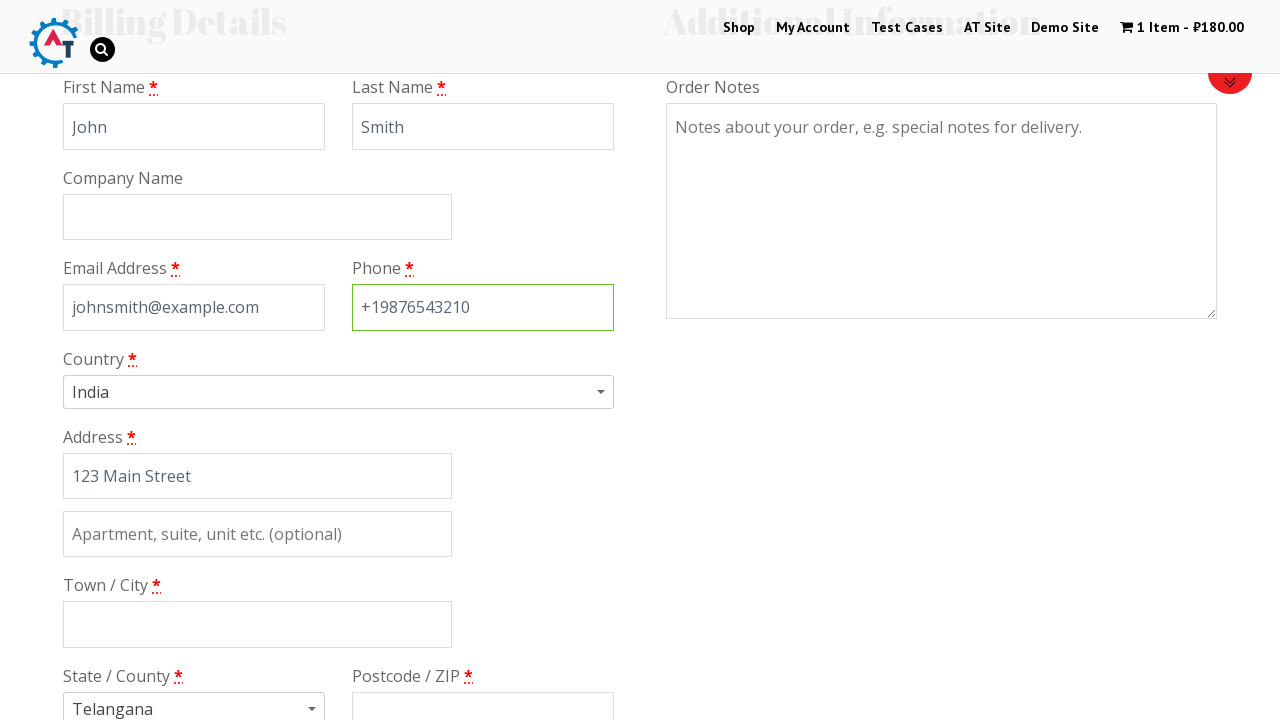

Filled billing city with 'New York' on #billing_city
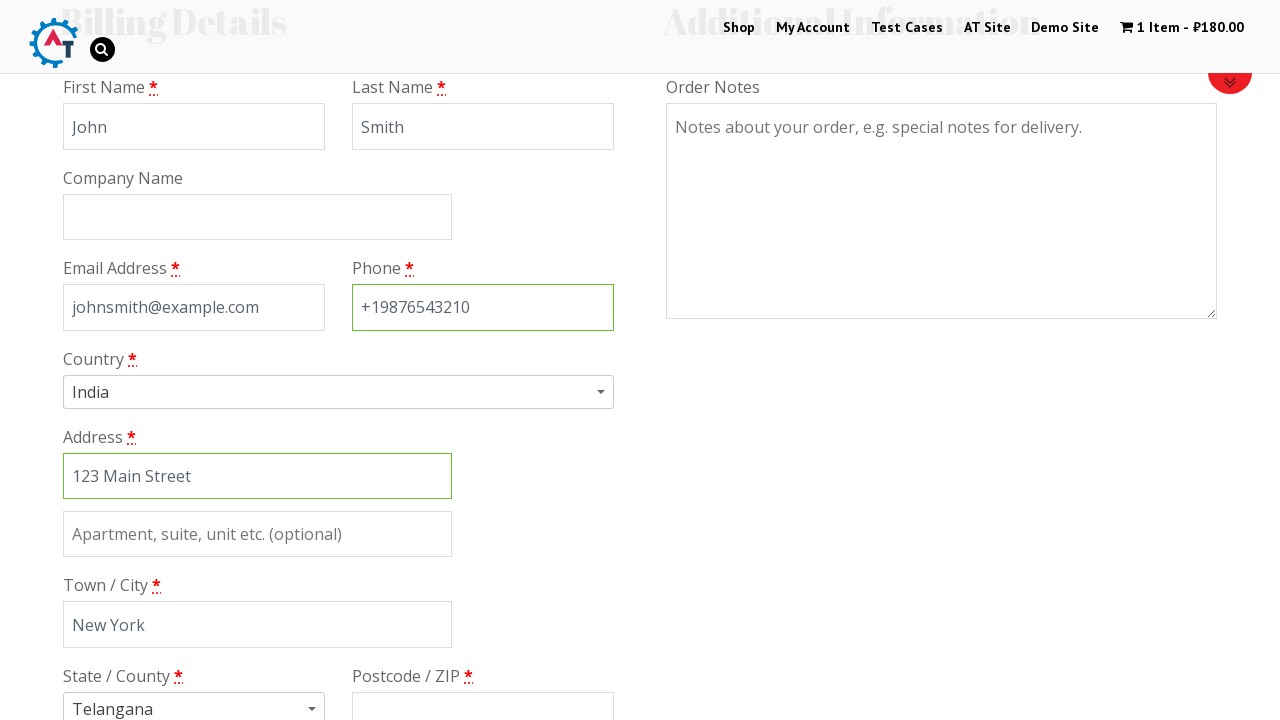

Filled billing postcode with '10001' on #billing_postcode
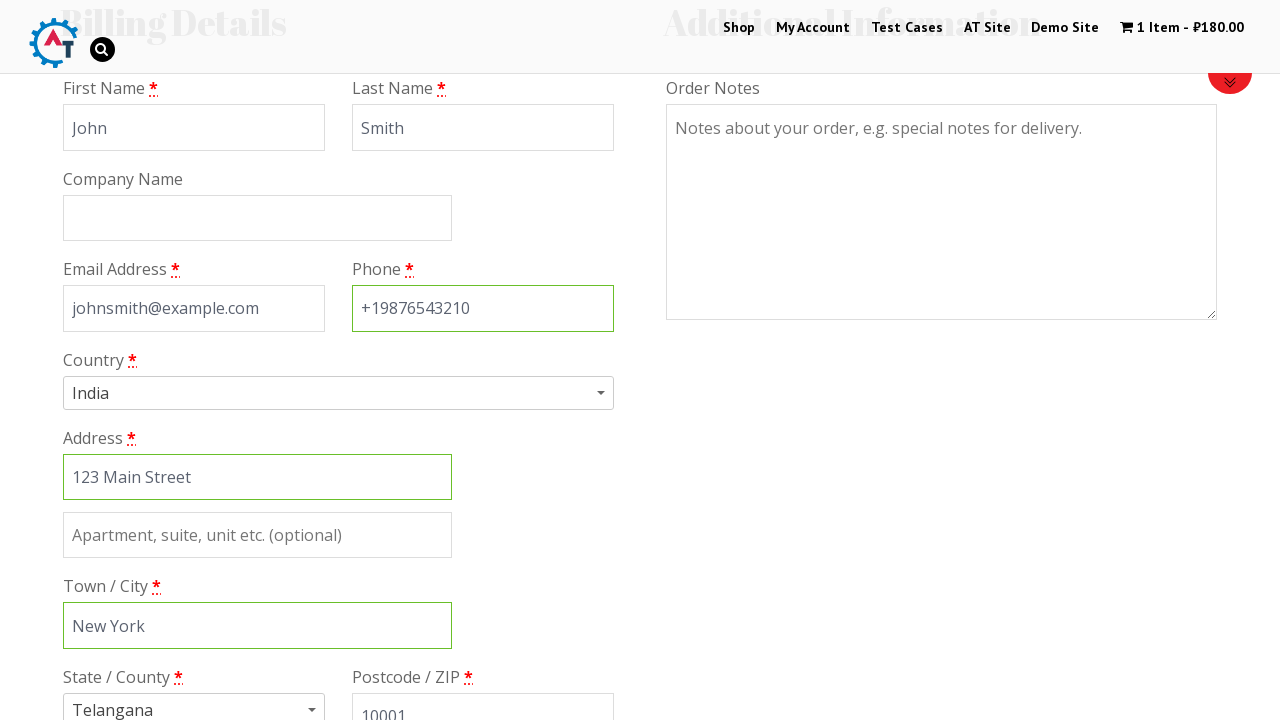

Clicked country dropdown to open it at (338, 393) on #s2id_billing_country
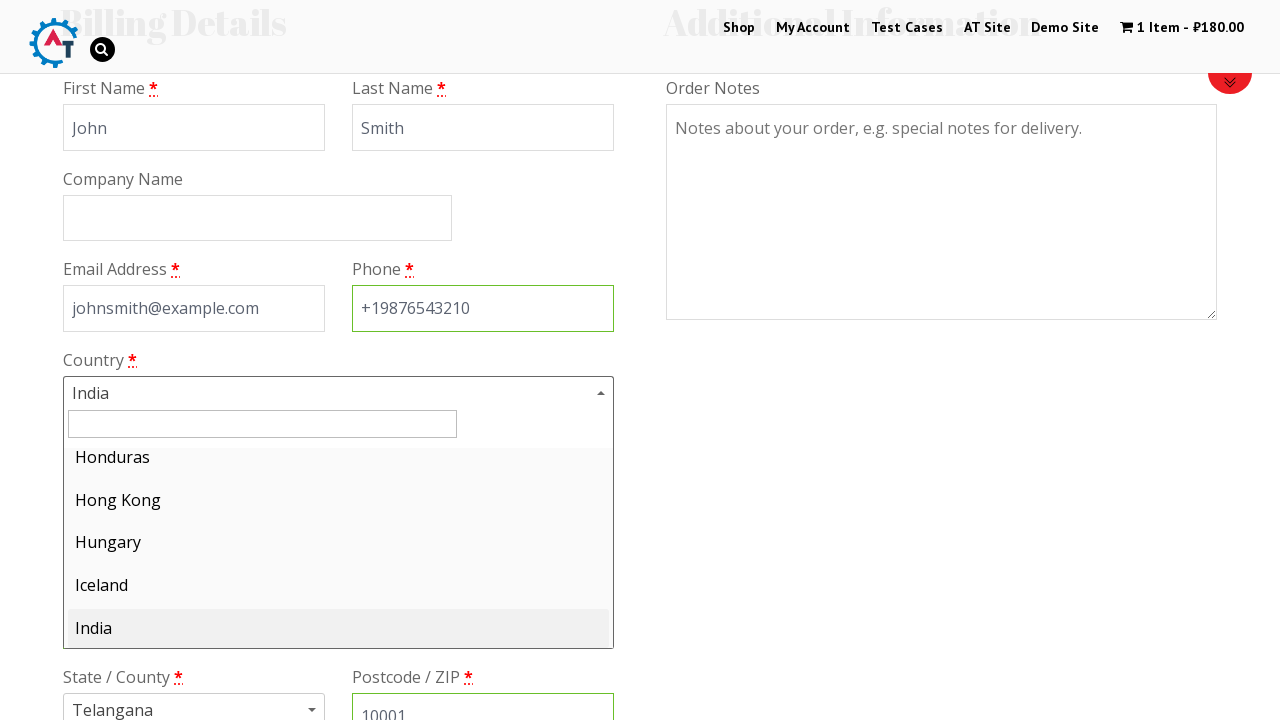

Filled country search field with 'Iceland' on #s2id_autogen1_search
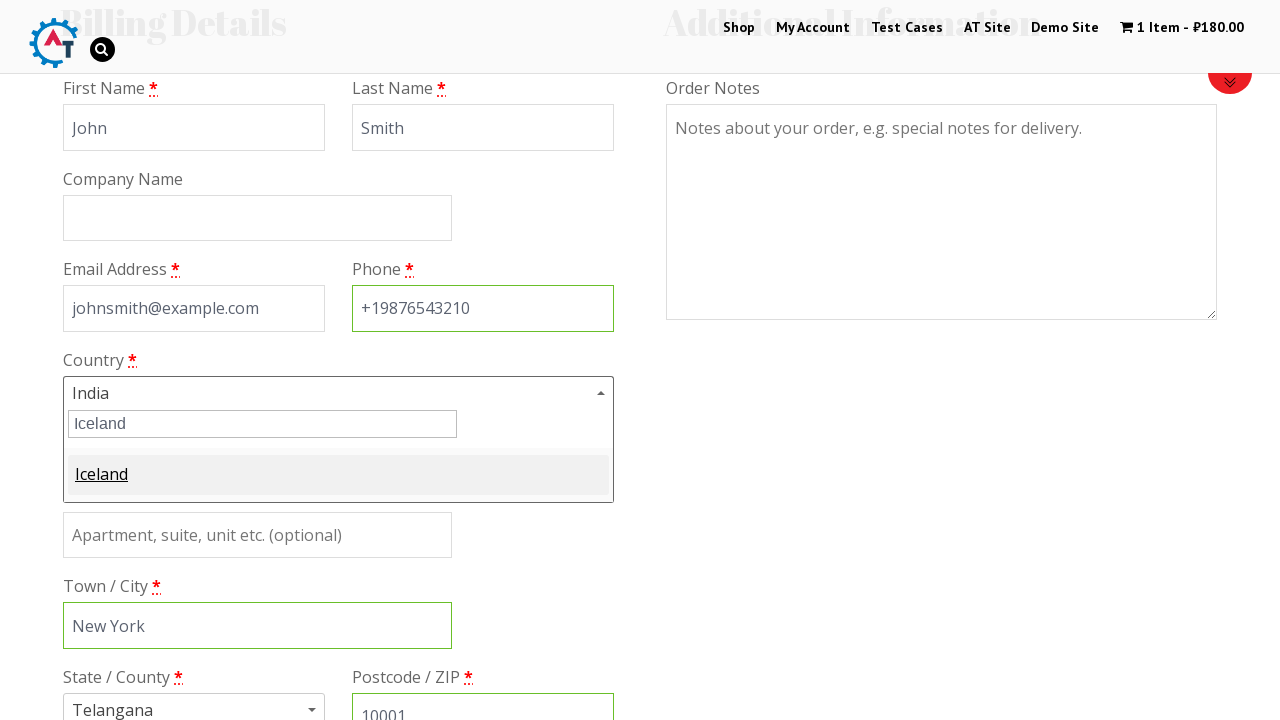

Clicked to select 'Iceland' from dropdown at (102, 474) on .select2-match
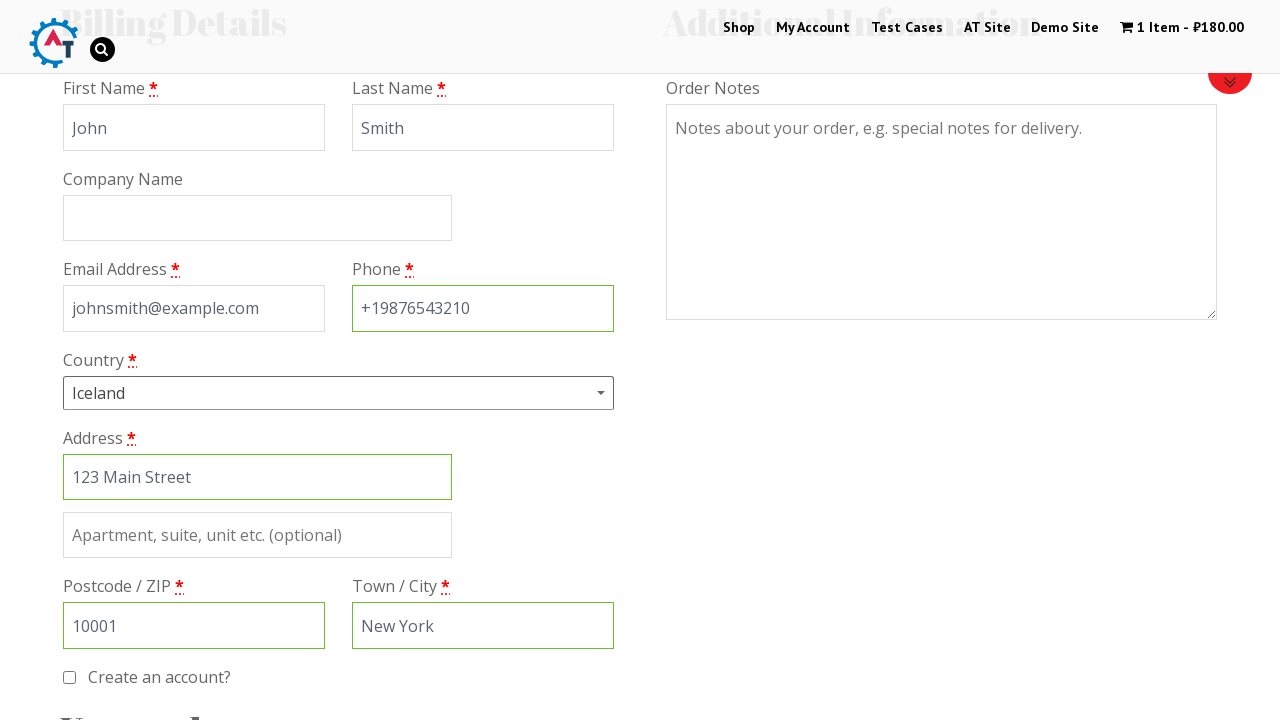

Scrolled down 600px to view payment options
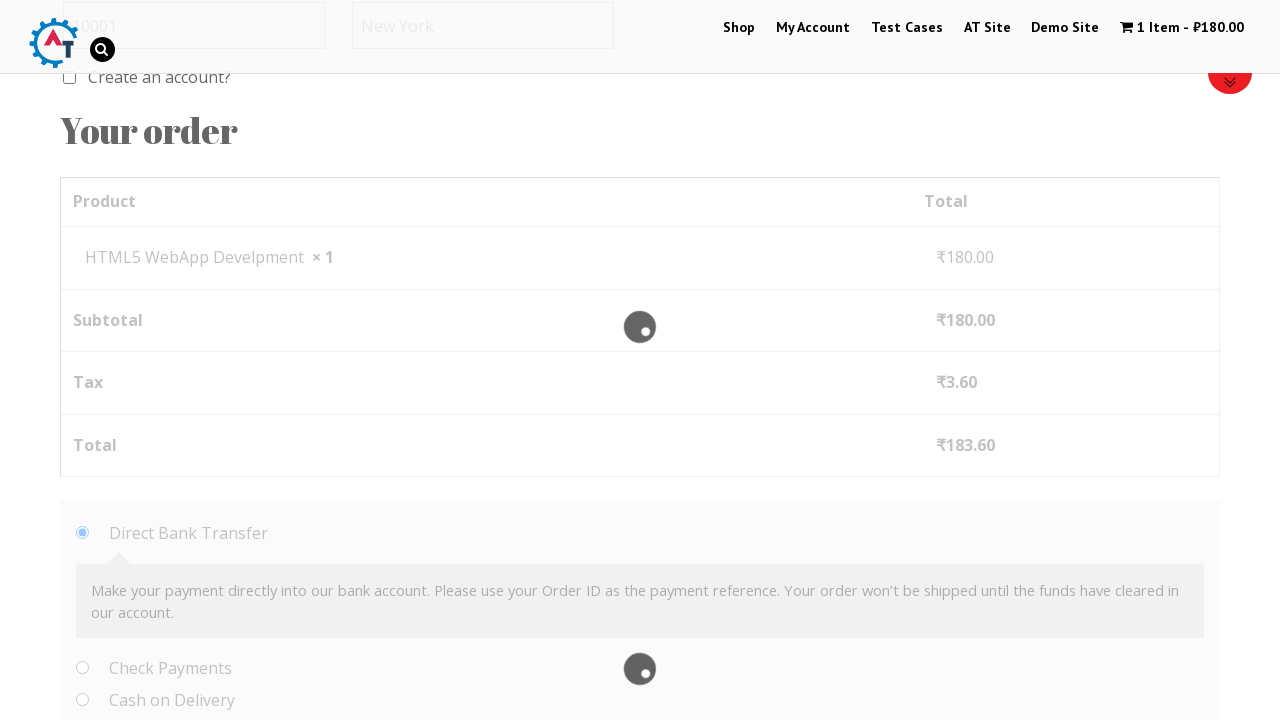

Selected 'Check' as payment method at (82, 668) on #payment_method_cheque
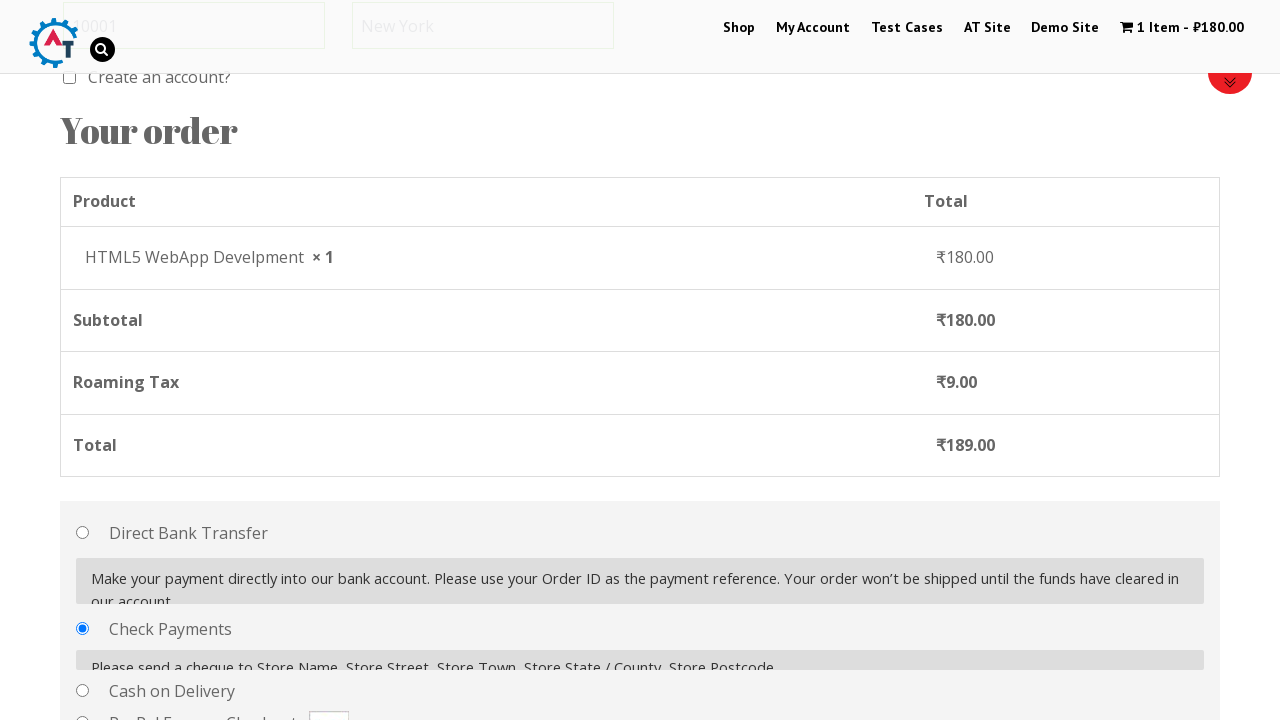

Clicked 'Place Order' button to complete purchase at (1129, 361) on #place_order
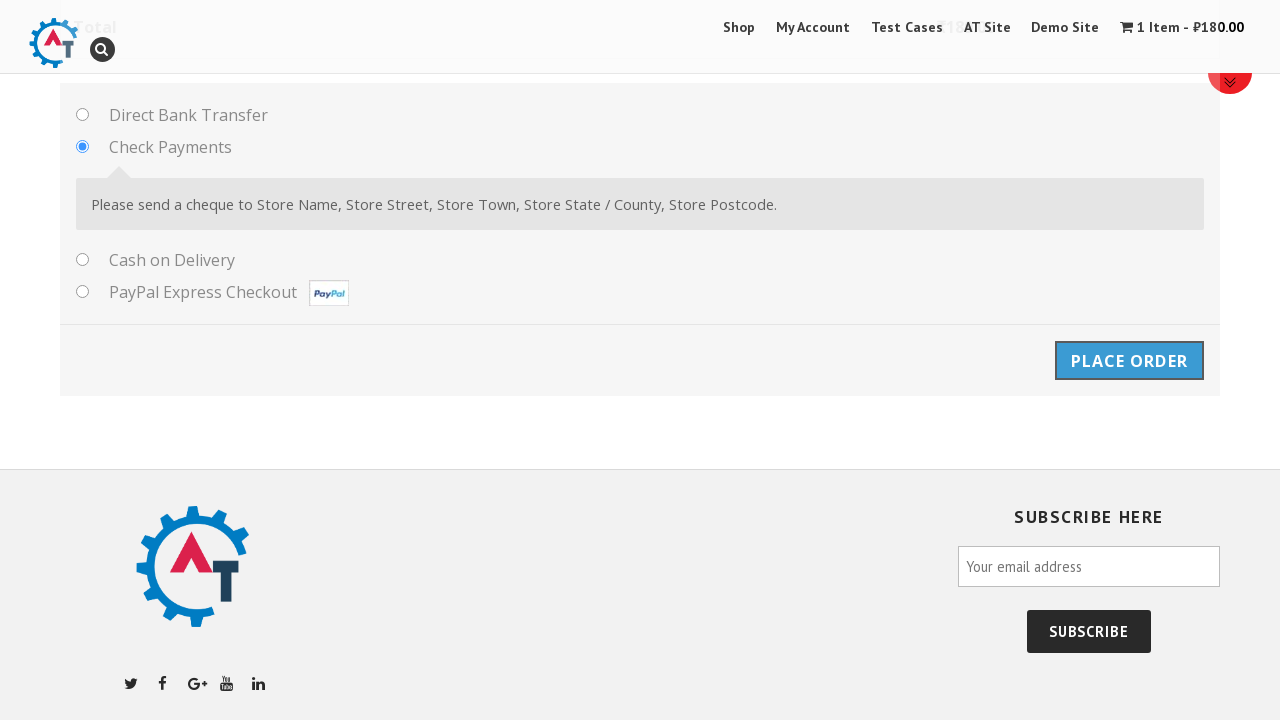

Order confirmation page loaded successfully
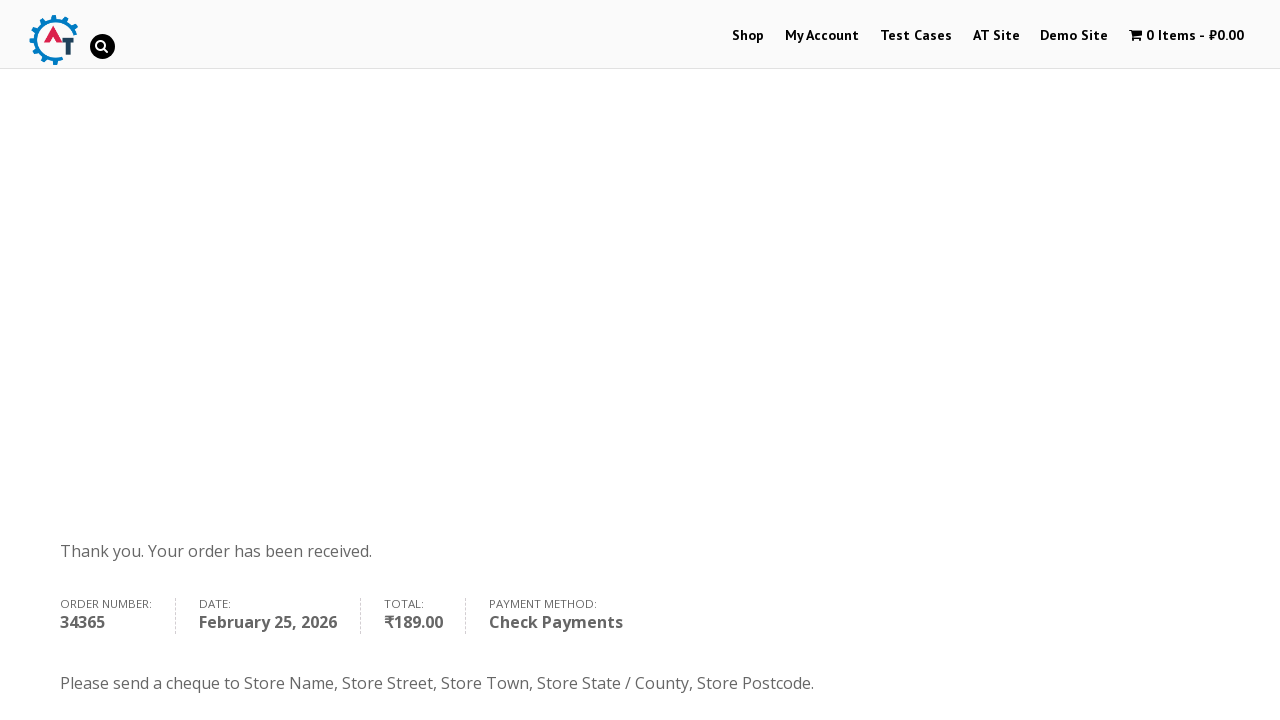

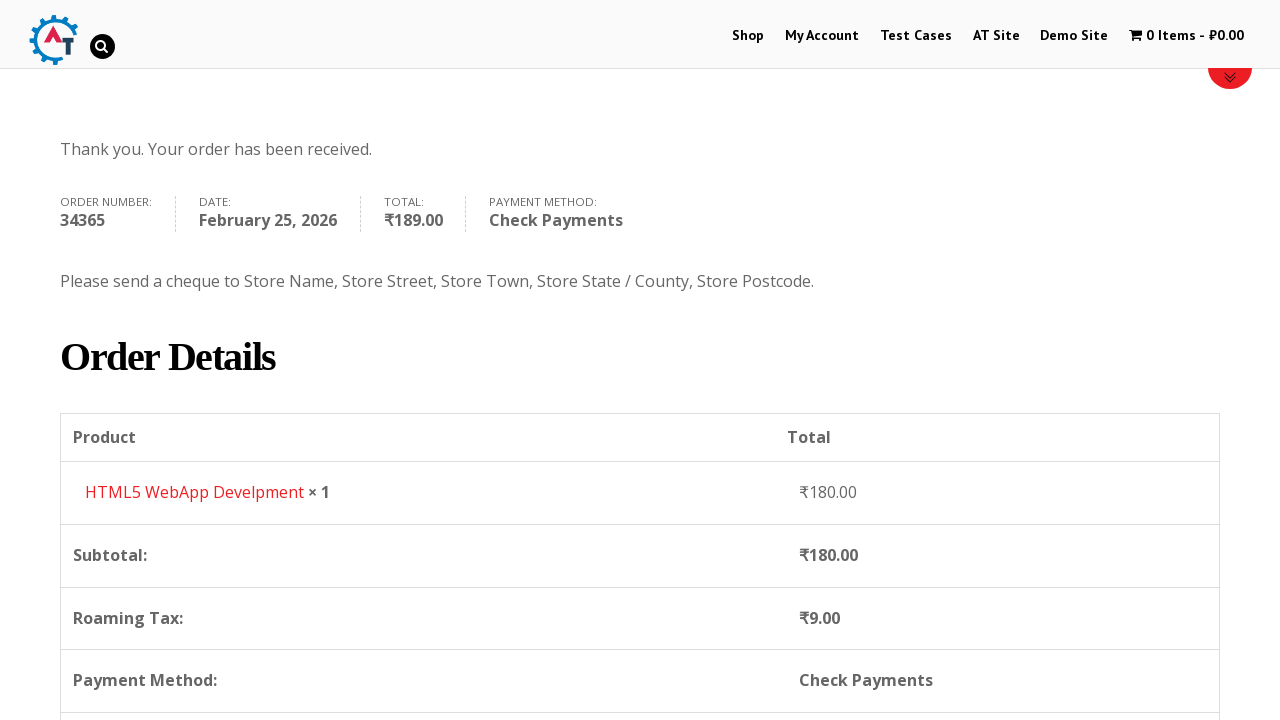